Tests that clicking Clear completed removes completed items from the list

Starting URL: https://demo.playwright.dev/todomvc

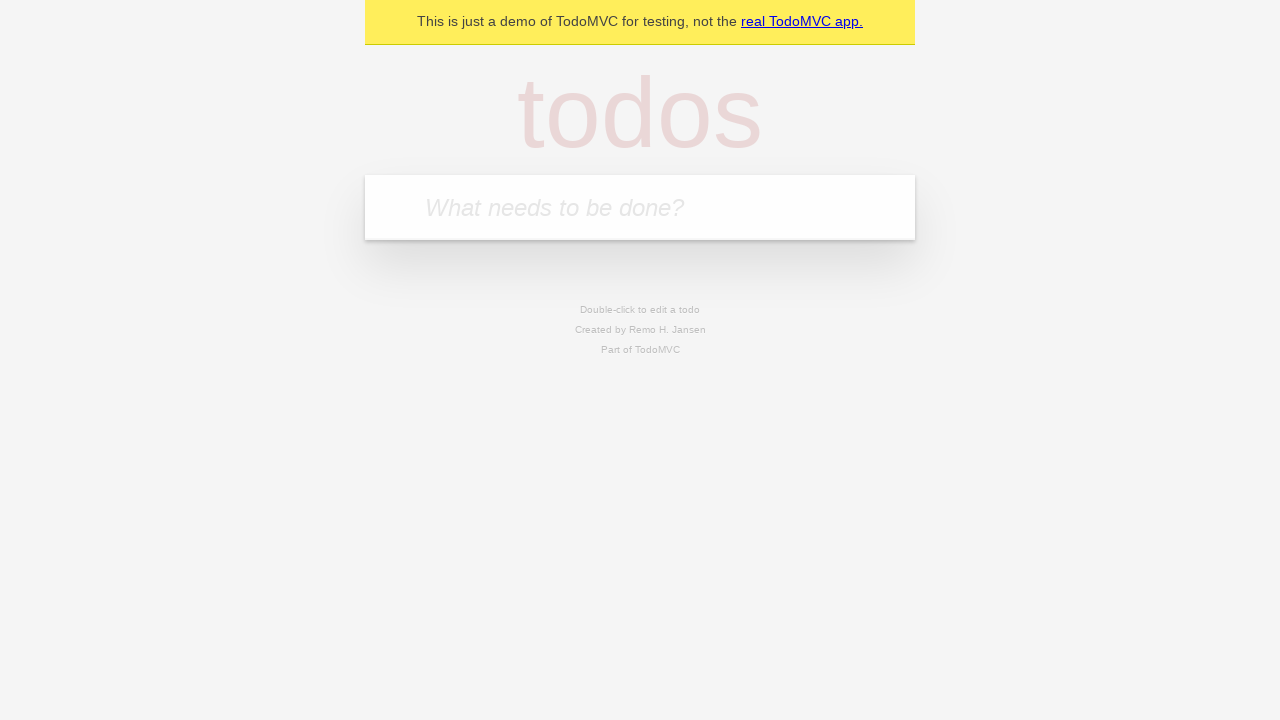

Filled todo input with 'buy some cheese' on internal:attr=[placeholder="What needs to be done?"i]
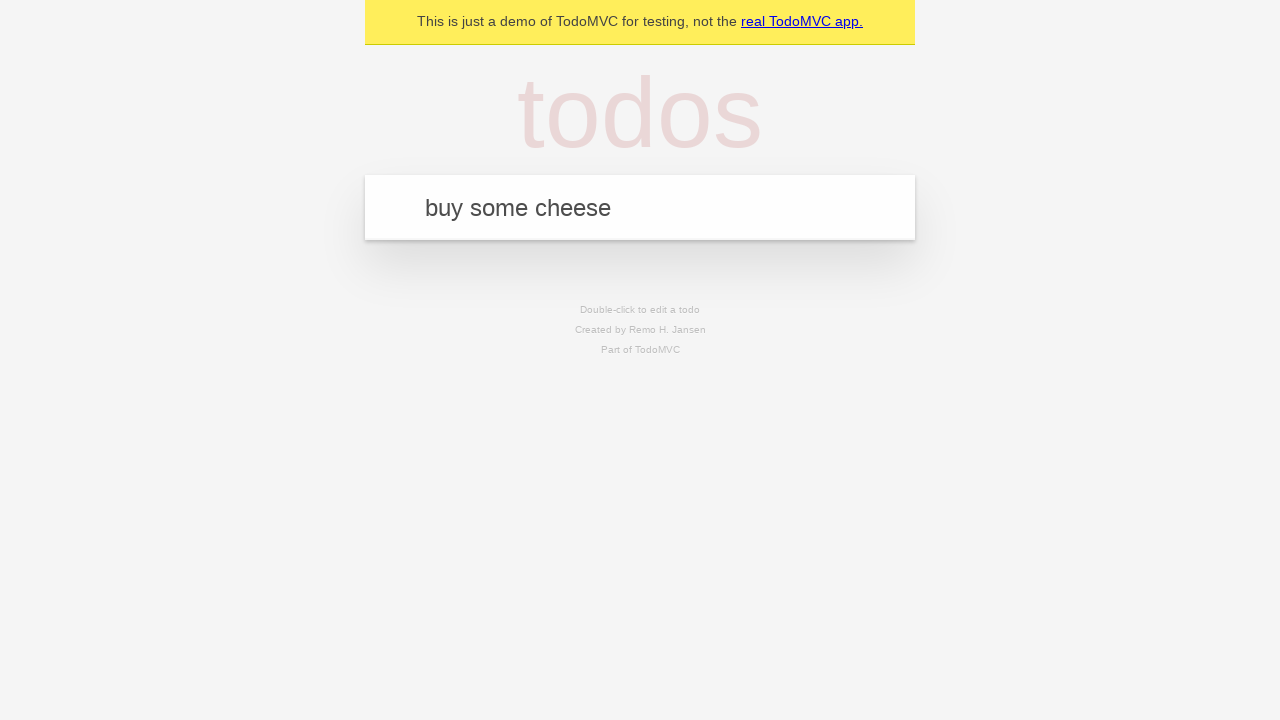

Pressed Enter to add todo 'buy some cheese' on internal:attr=[placeholder="What needs to be done?"i]
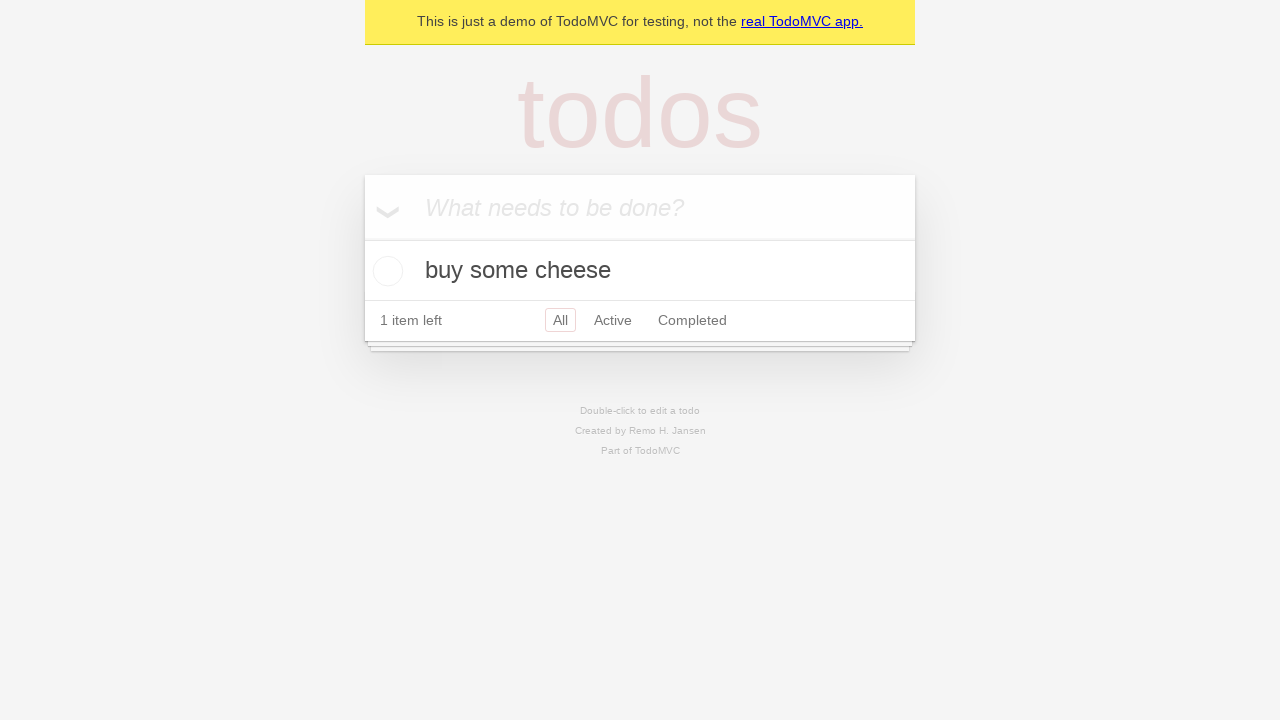

Filled todo input with 'feed the cat' on internal:attr=[placeholder="What needs to be done?"i]
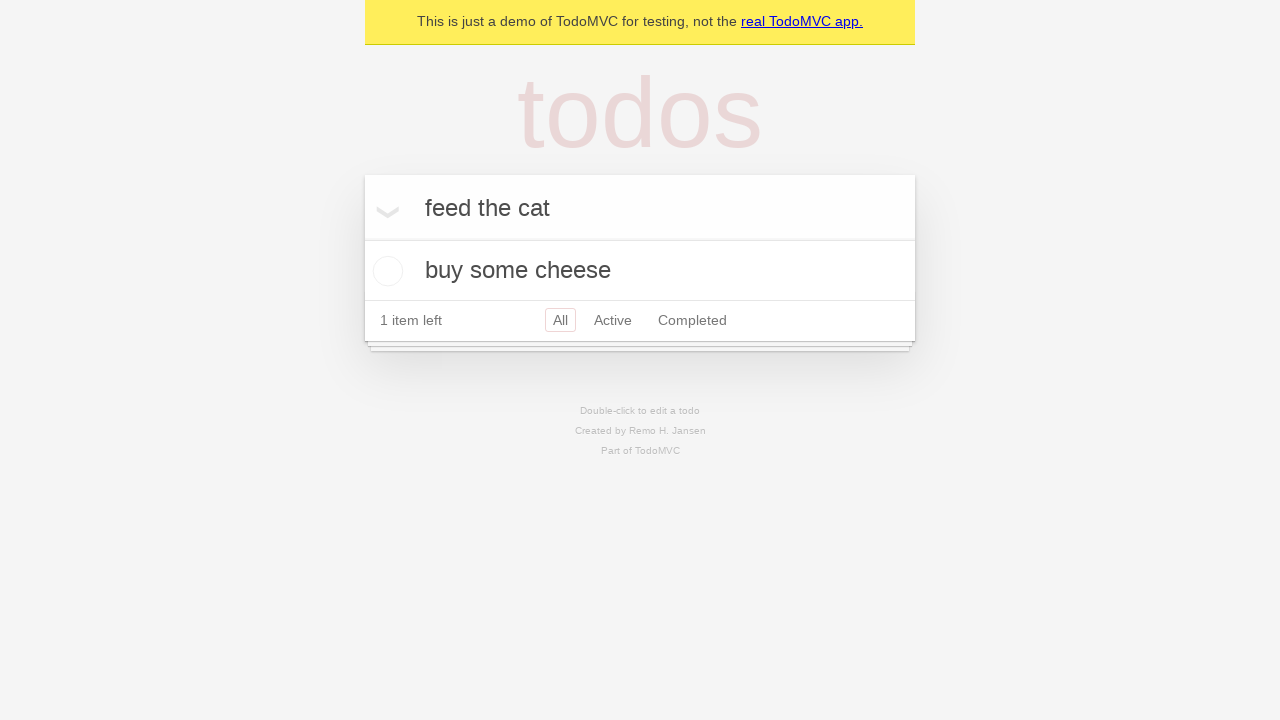

Pressed Enter to add todo 'feed the cat' on internal:attr=[placeholder="What needs to be done?"i]
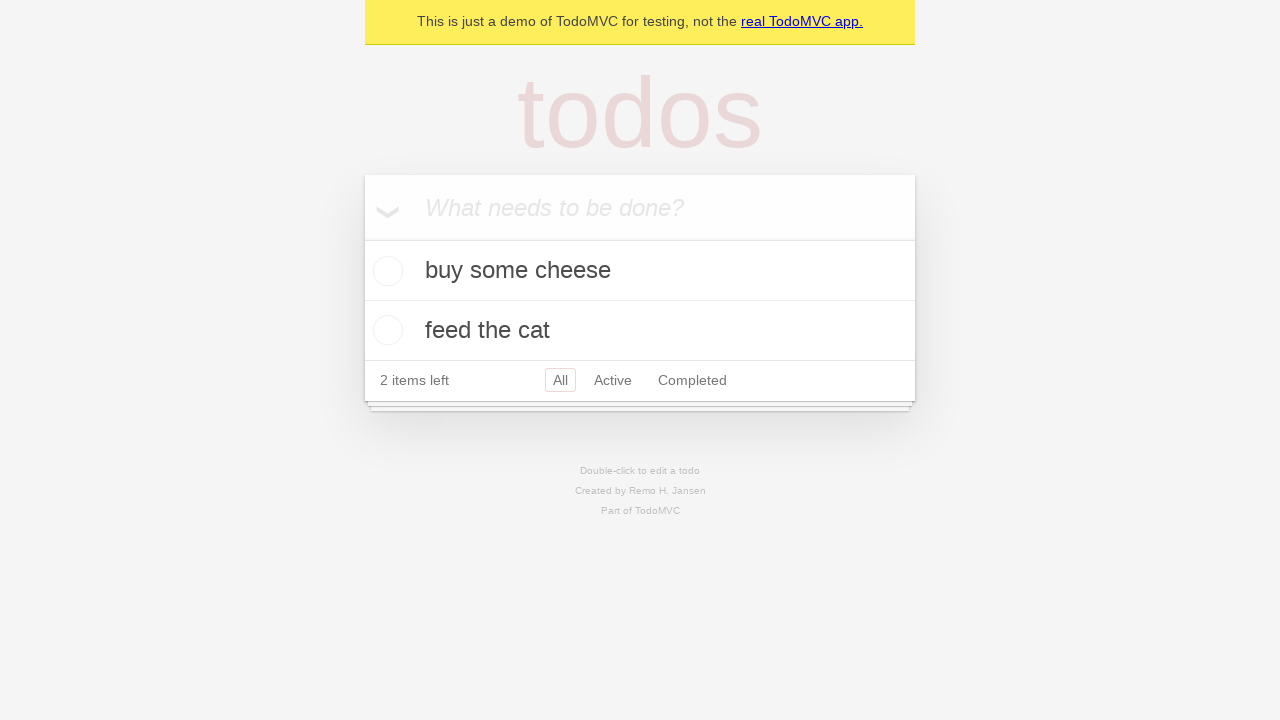

Filled todo input with 'book a doctors appointment' on internal:attr=[placeholder="What needs to be done?"i]
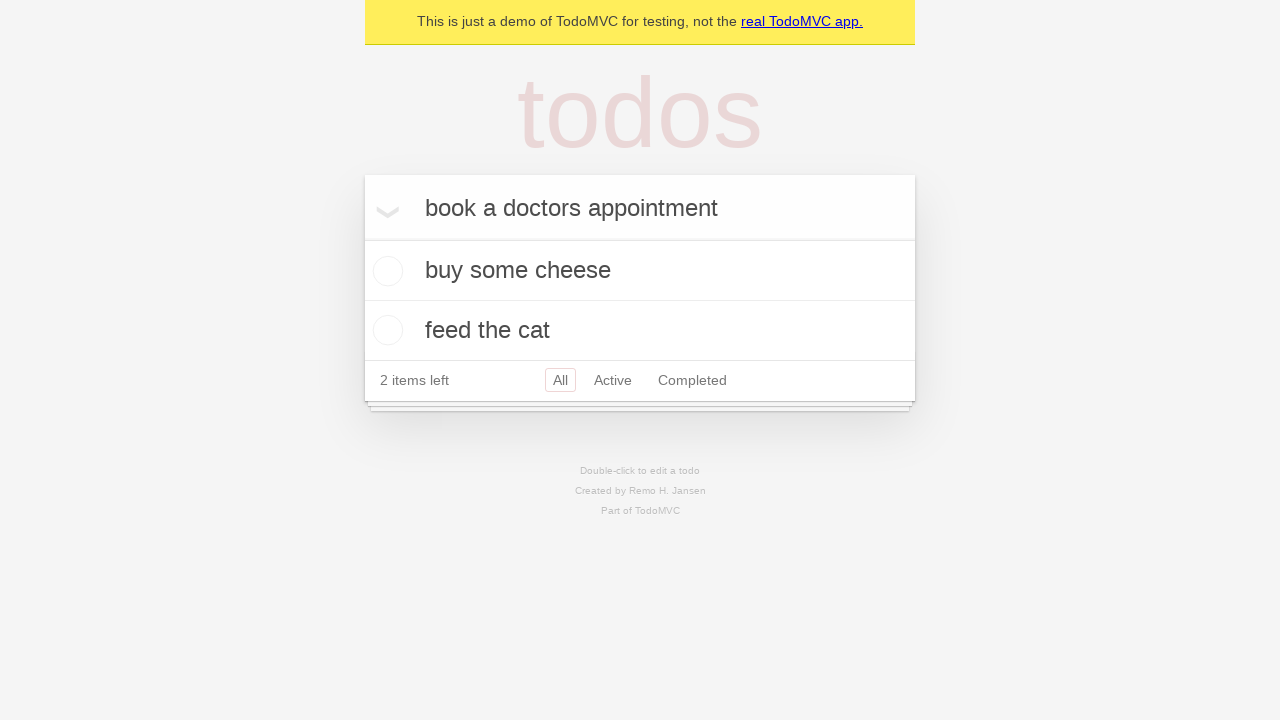

Pressed Enter to add todo 'book a doctors appointment' on internal:attr=[placeholder="What needs to be done?"i]
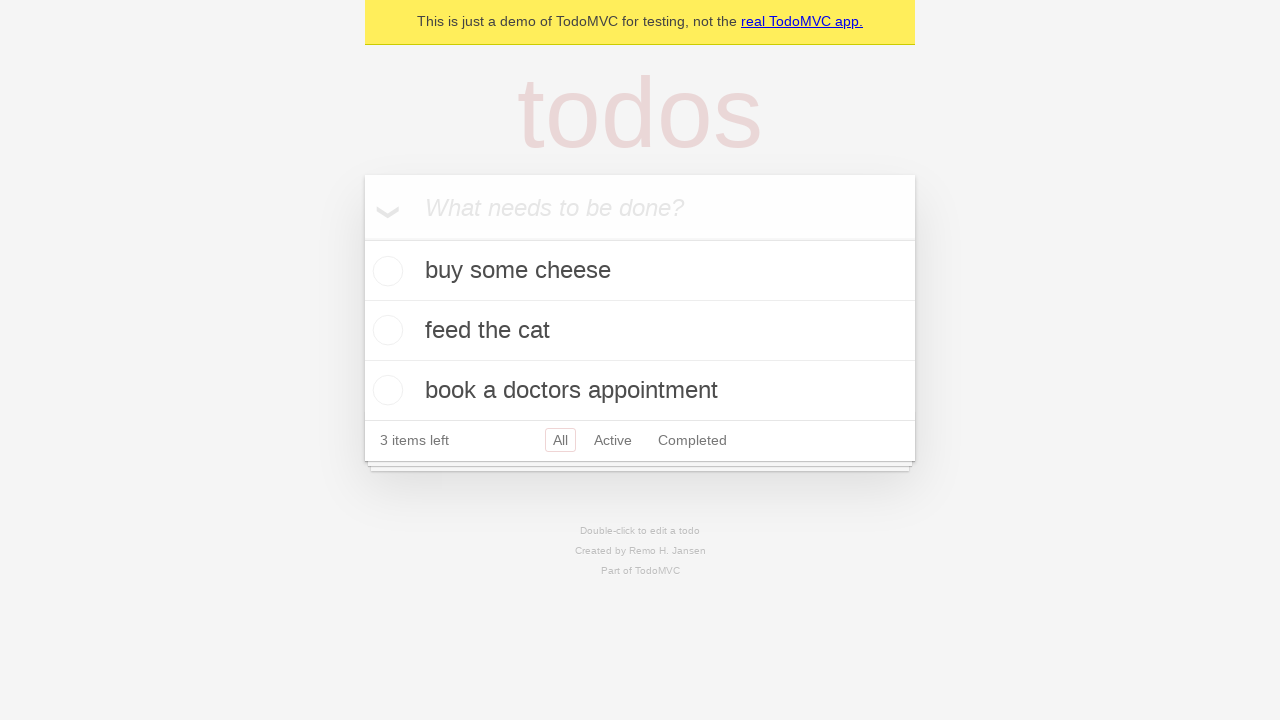

Checked the second todo item at (385, 330) on internal:testid=[data-testid="todo-item"s] >> nth=1 >> internal:role=checkbox
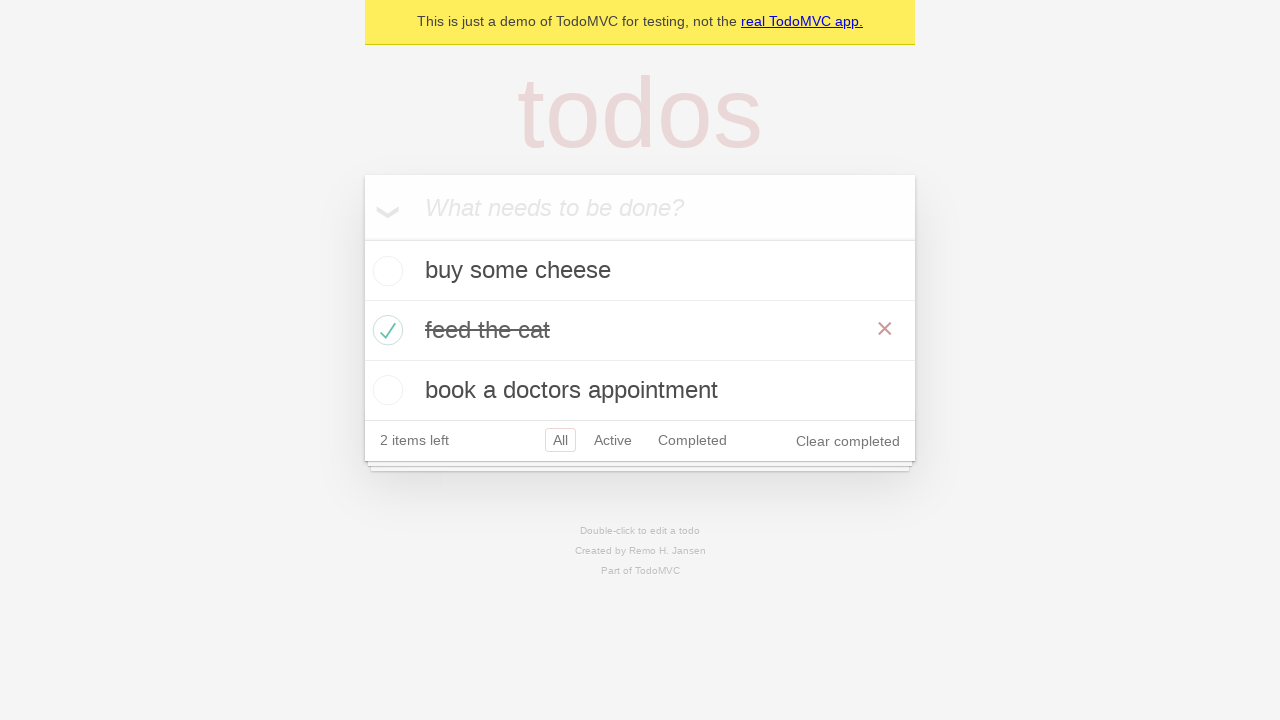

Clicked 'Clear completed' button to remove completed items at (848, 441) on internal:role=button[name="Clear completed"i]
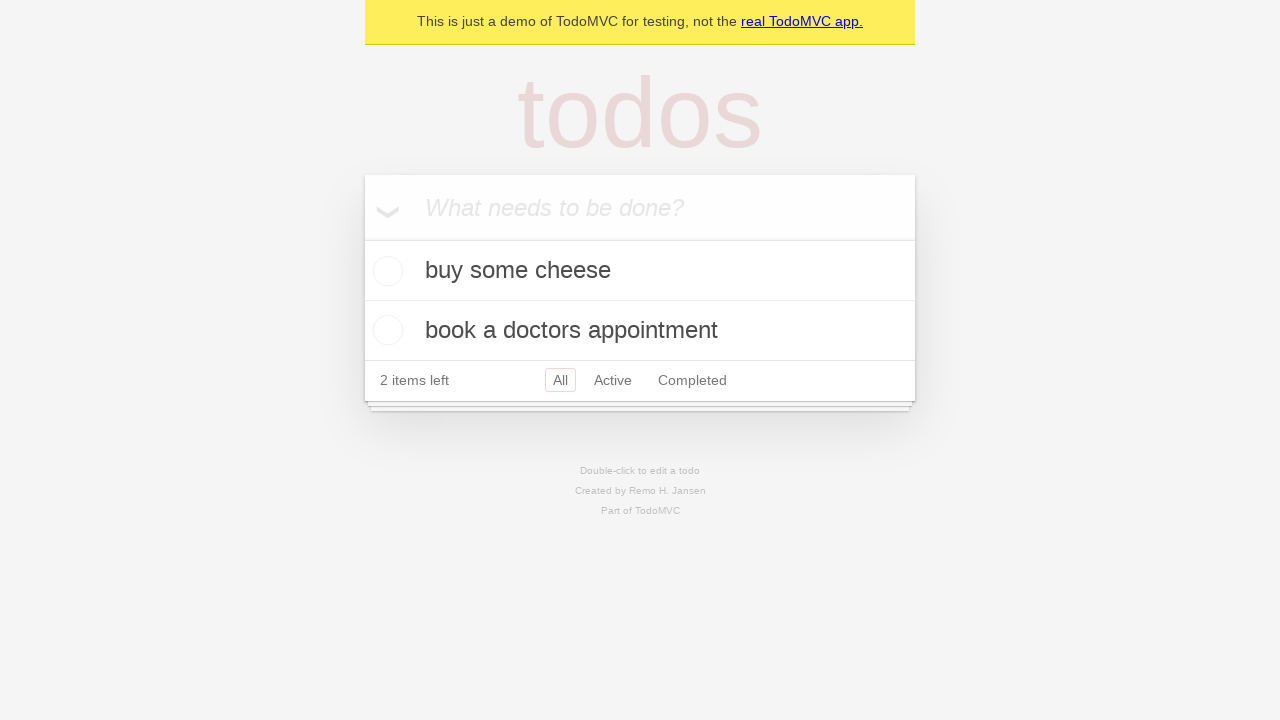

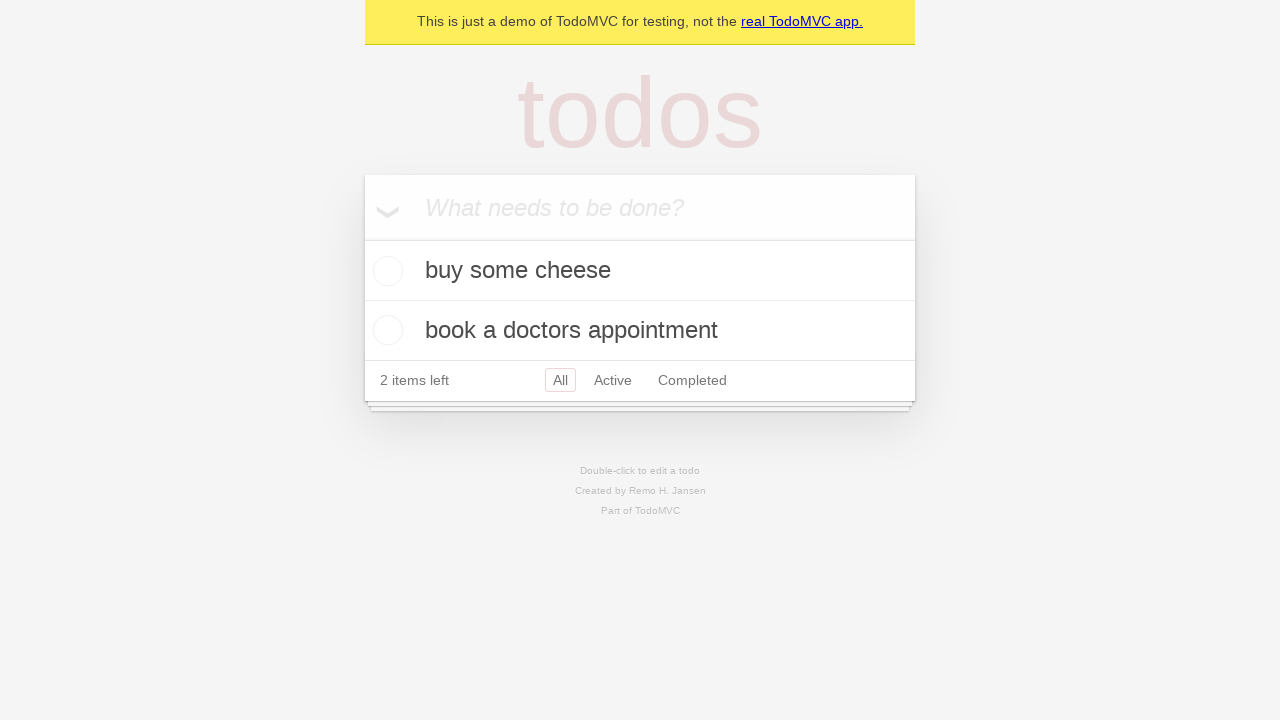